Tests JavaScript alert popup by triggering it and accepting the alert

Starting URL: https://the-internet.herokuapp.com/javascript_alerts

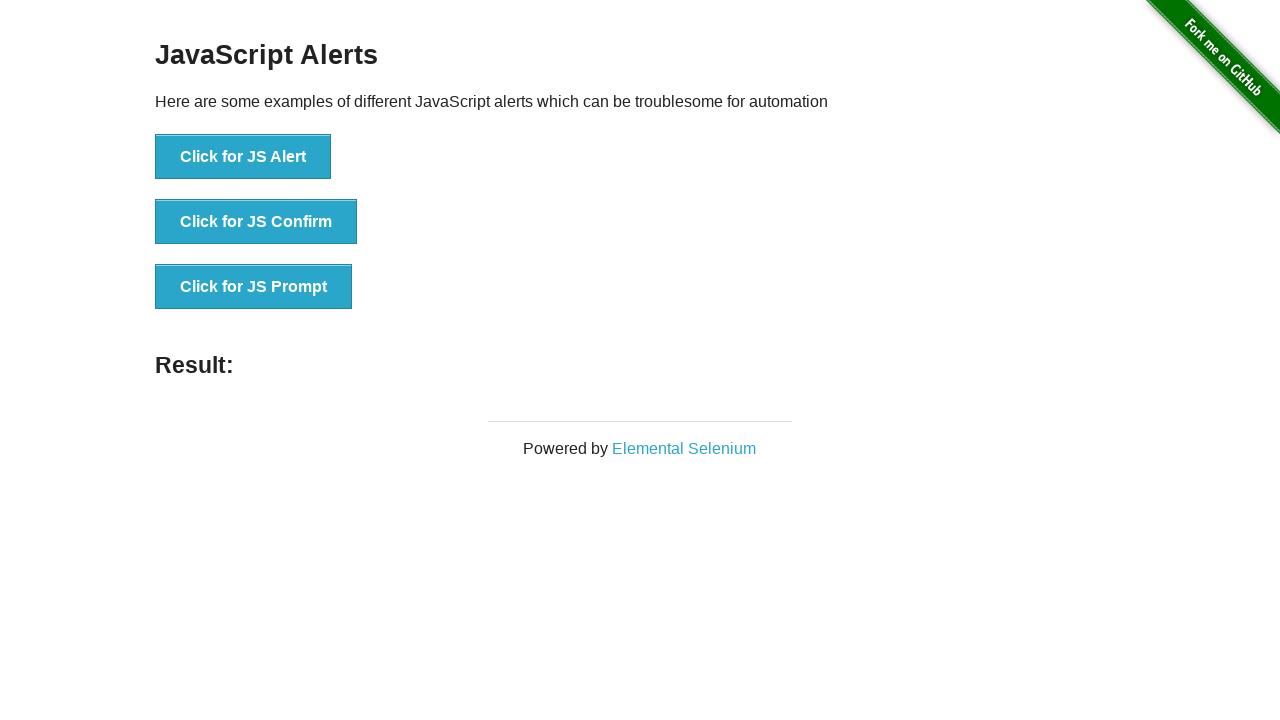

Clicked button to trigger JavaScript alert at (243, 157) on xpath=//button[text()='Click for JS Alert']
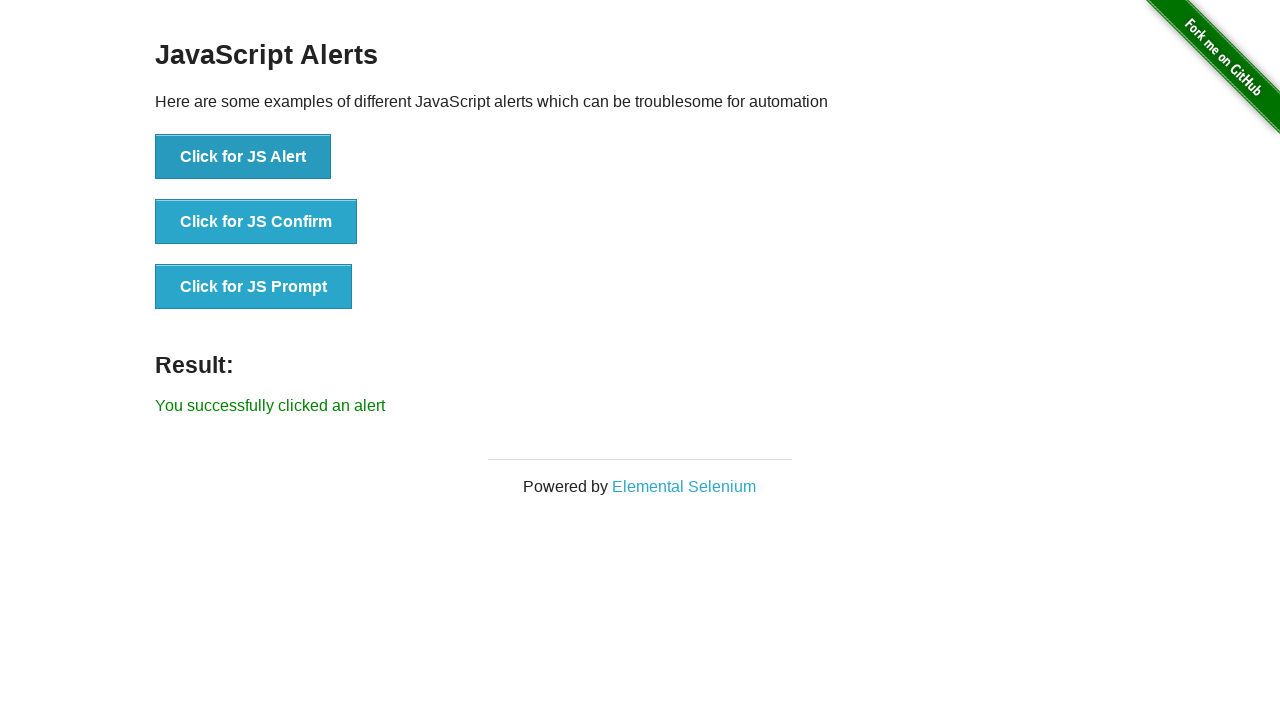

Set up dialog handler to accept alert
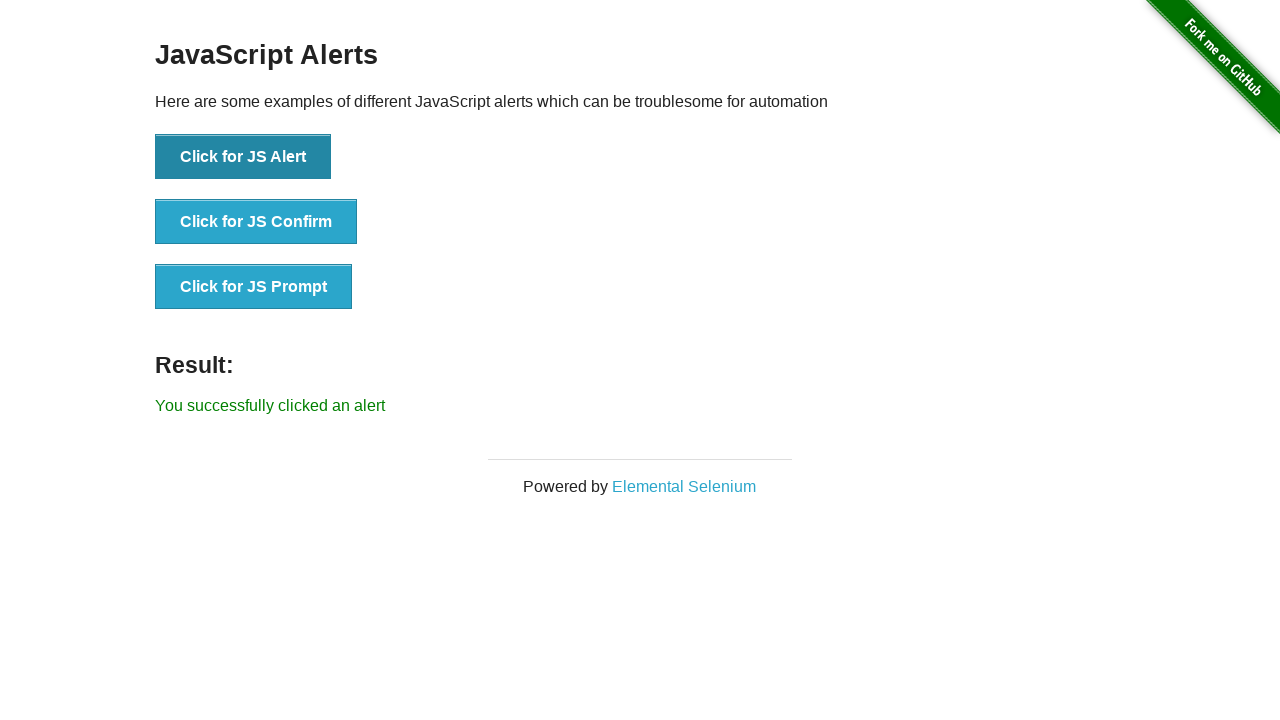

Alert was accepted and result message appeared
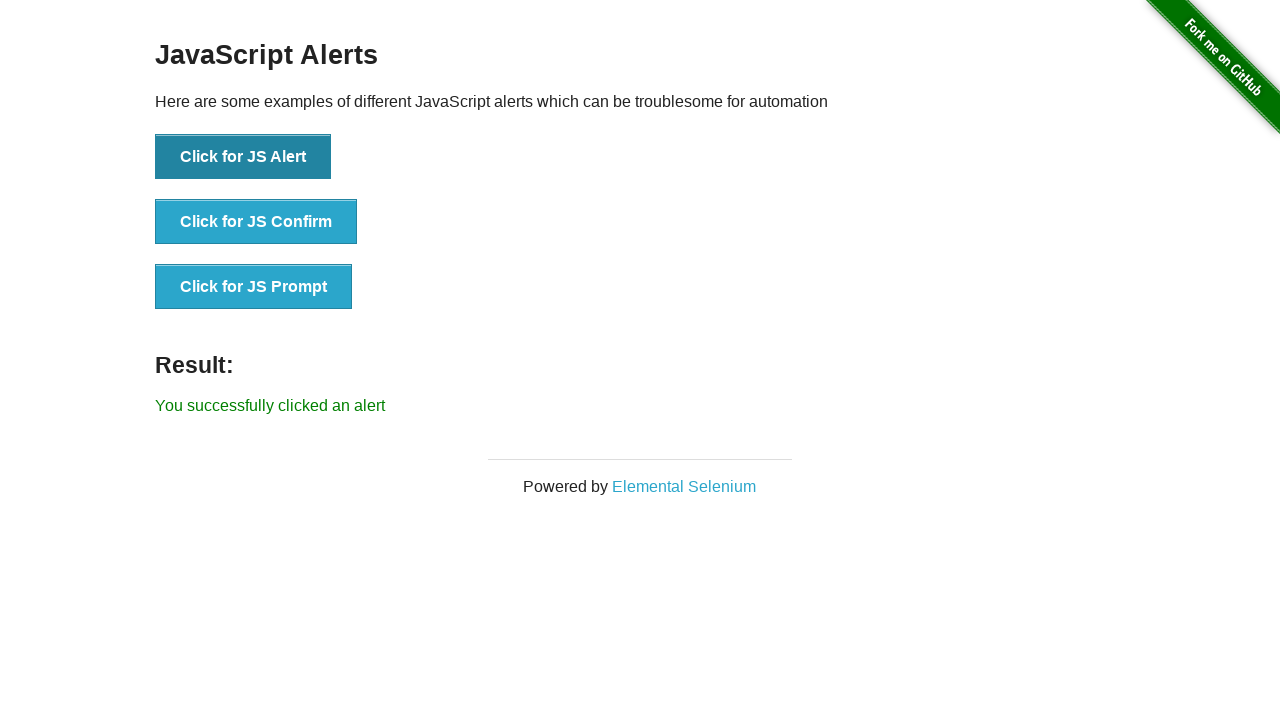

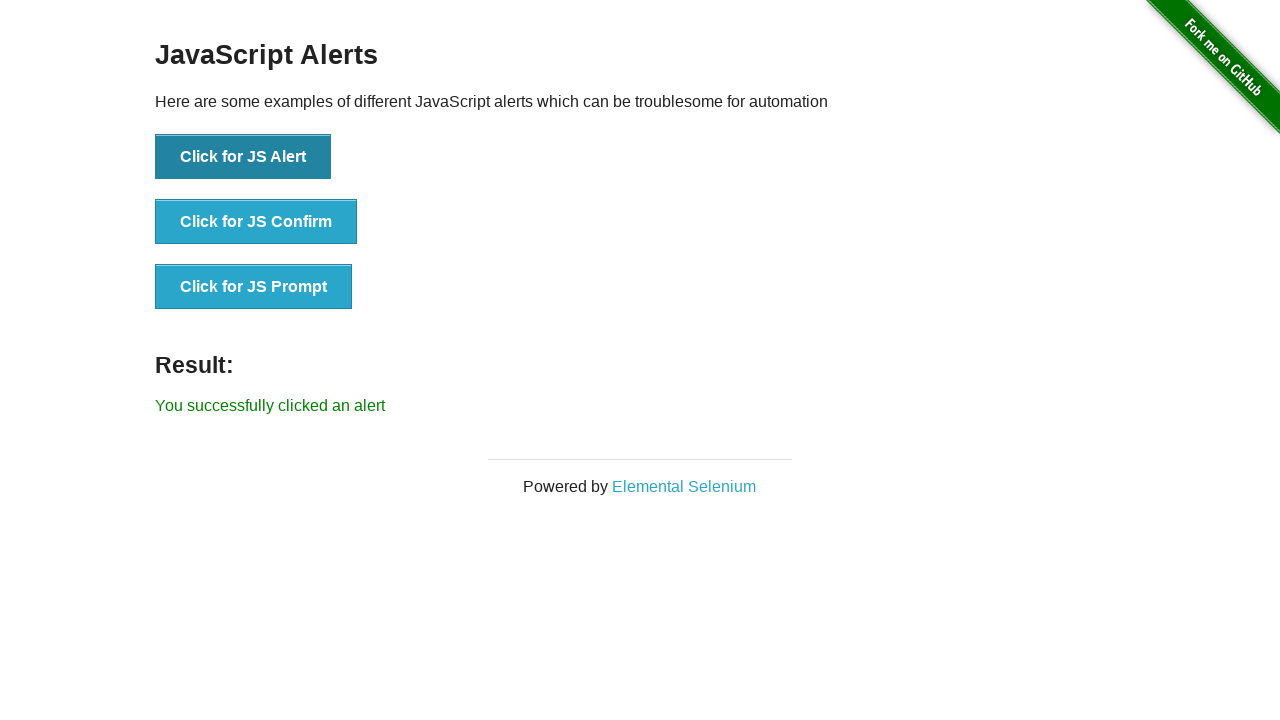